Verifies that the "Log In" button on the NextBaseCRM login page displays the correct text value "Log In" by checking the button's value attribute.

Starting URL: https://login1.nextbasecrm.com

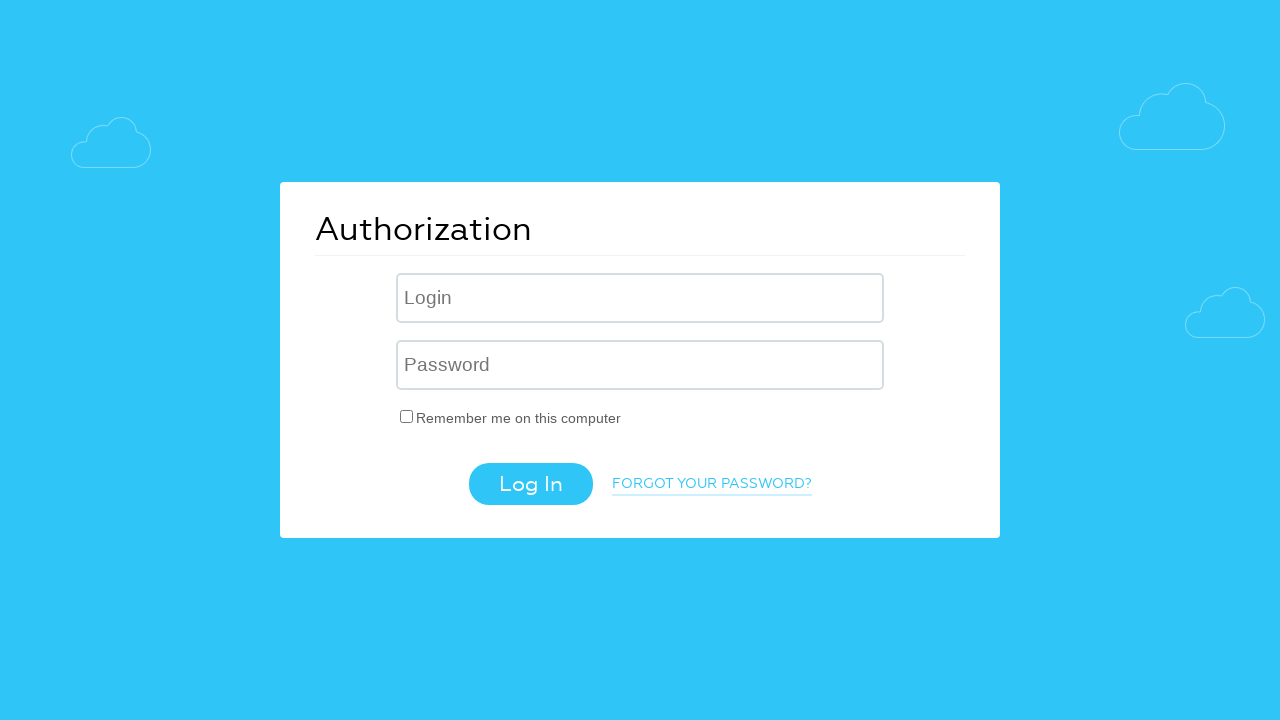

Login button located and waited for visibility
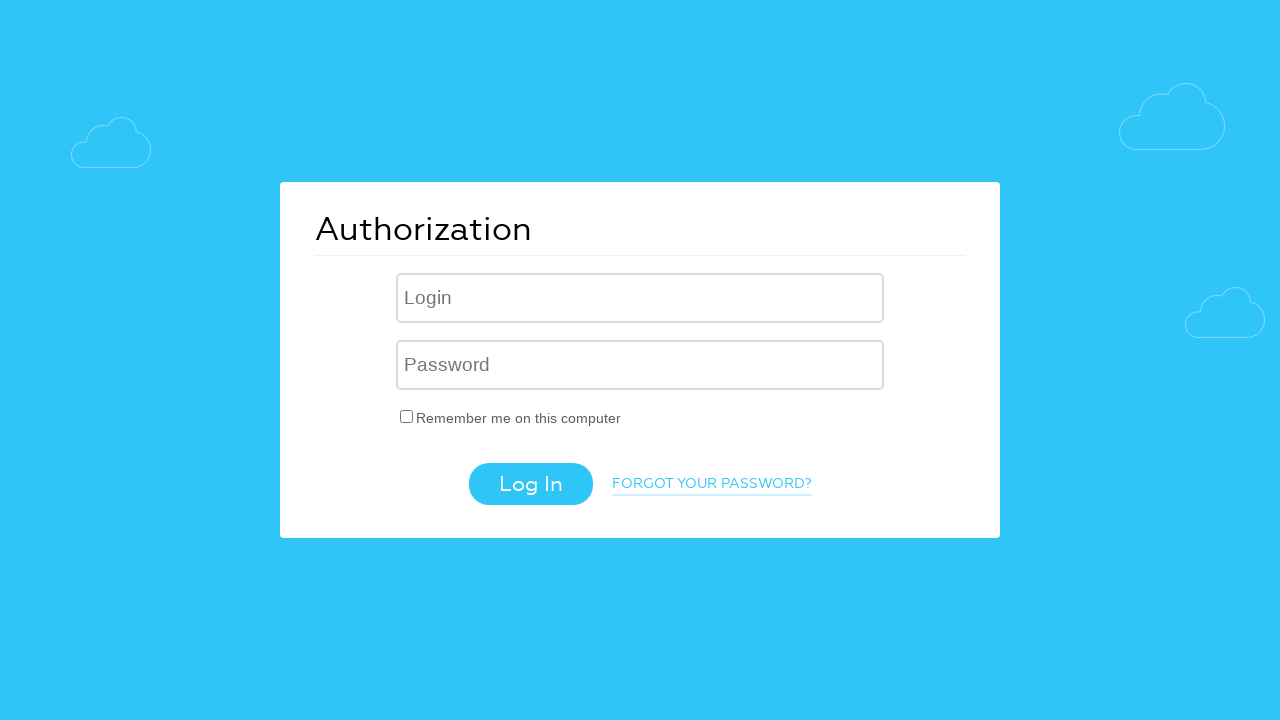

Retrieved 'value' attribute from login button
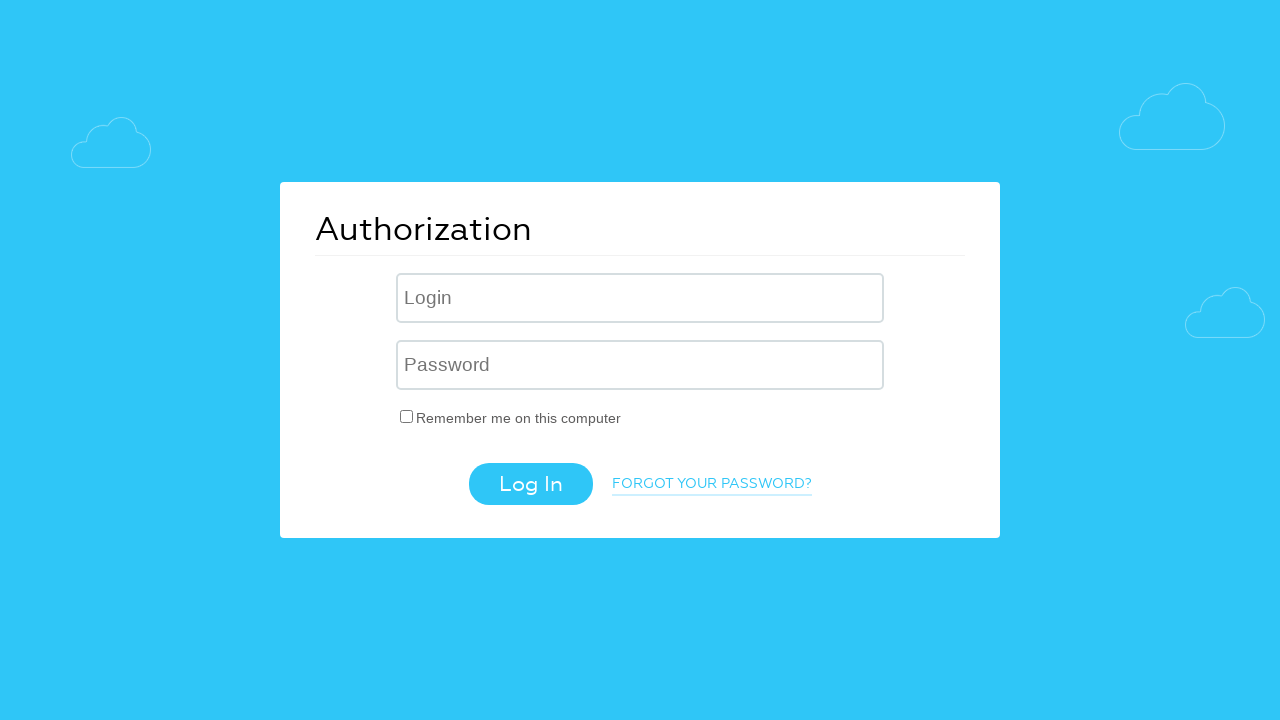

Verified login button text is 'Log In'
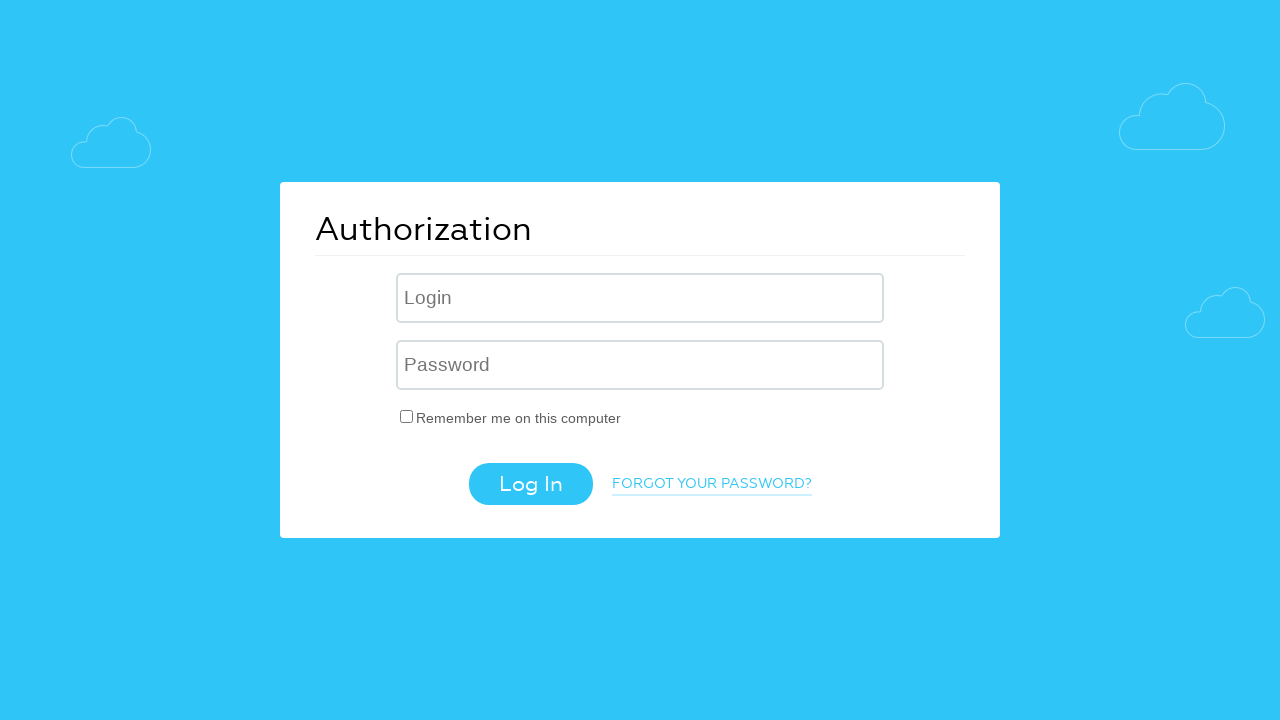

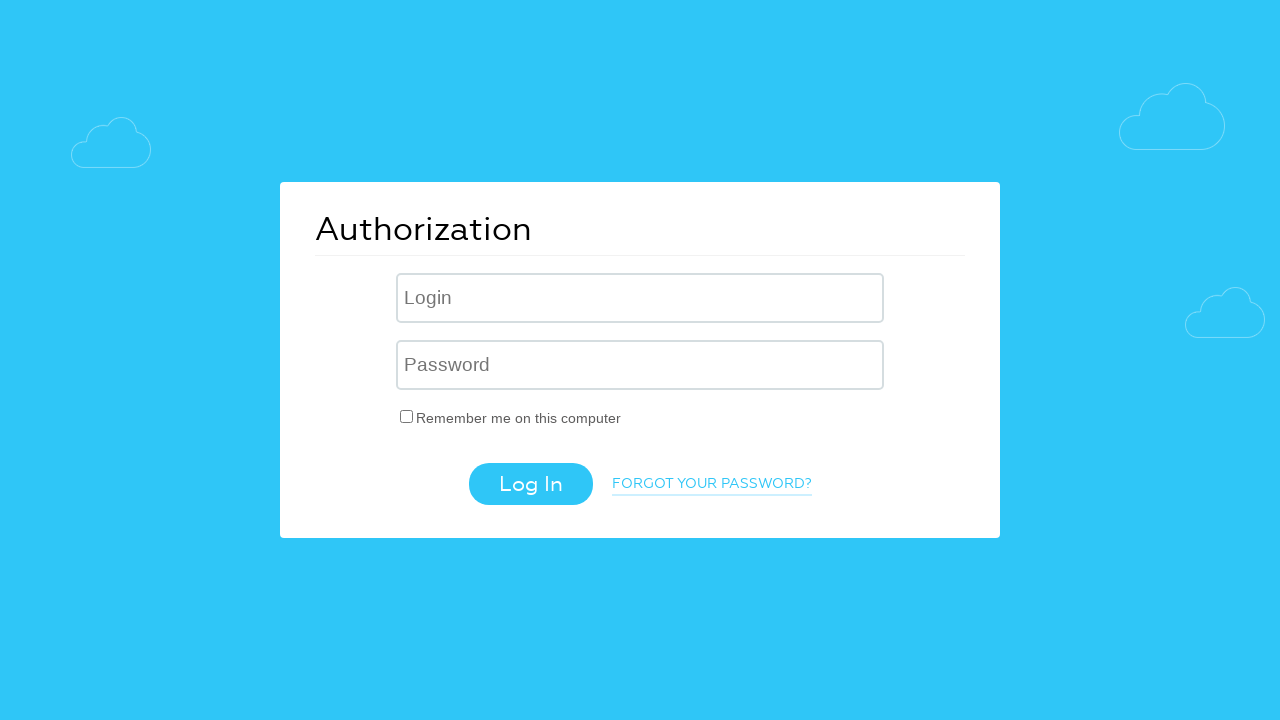